Navigates to OrangeHRM page and verifies the page title is "OrangeHRM"

Starting URL: http://alchemy.hguy.co/orangehrm

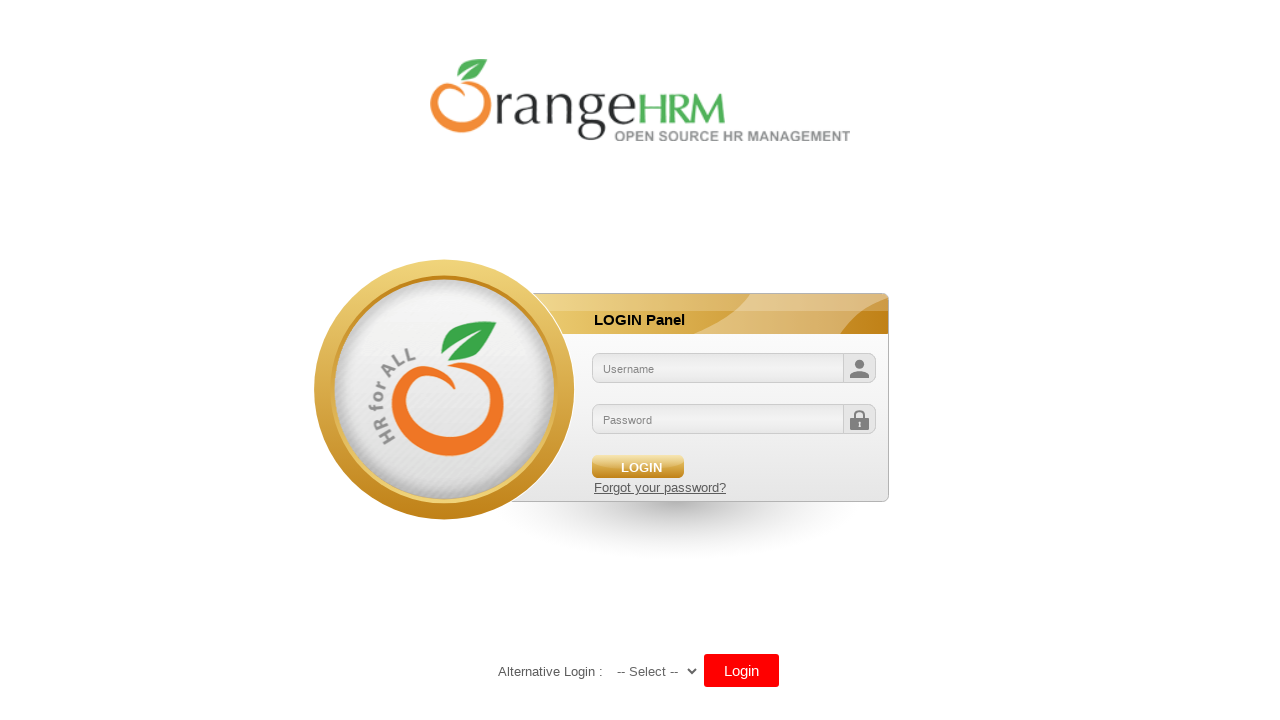

Retrieved page title
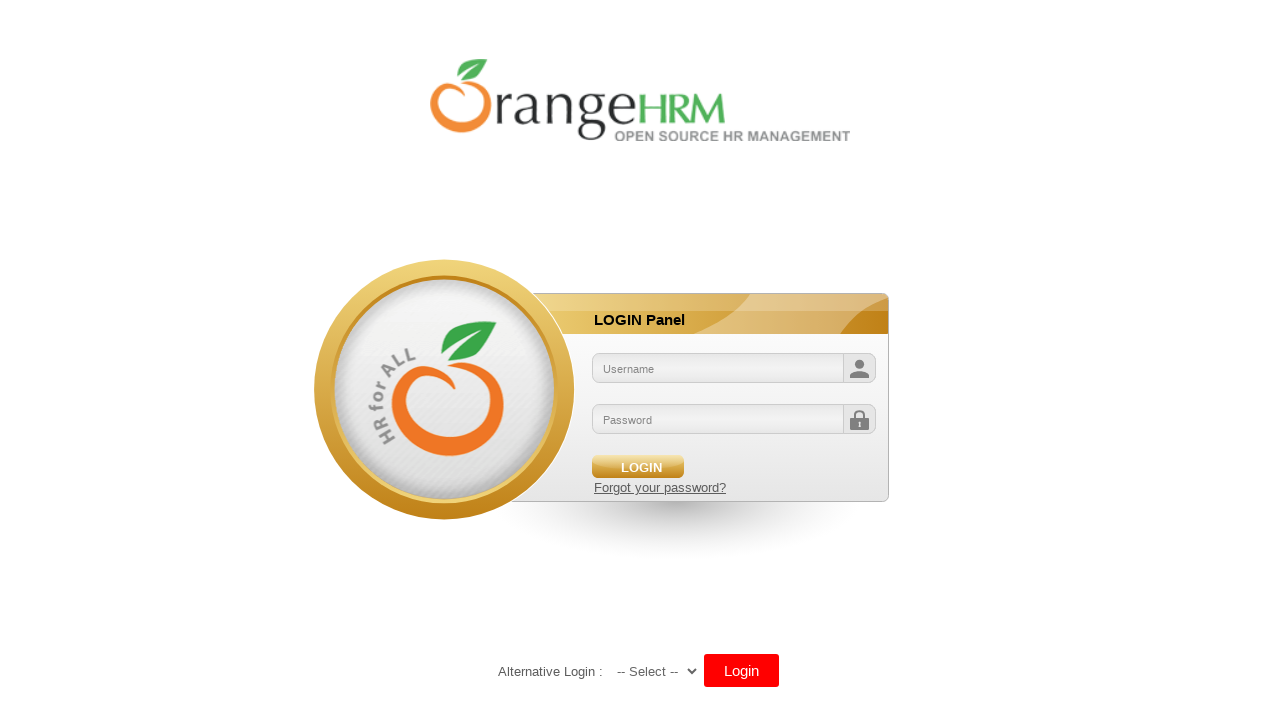

Verified page title is 'OrangeHRM'
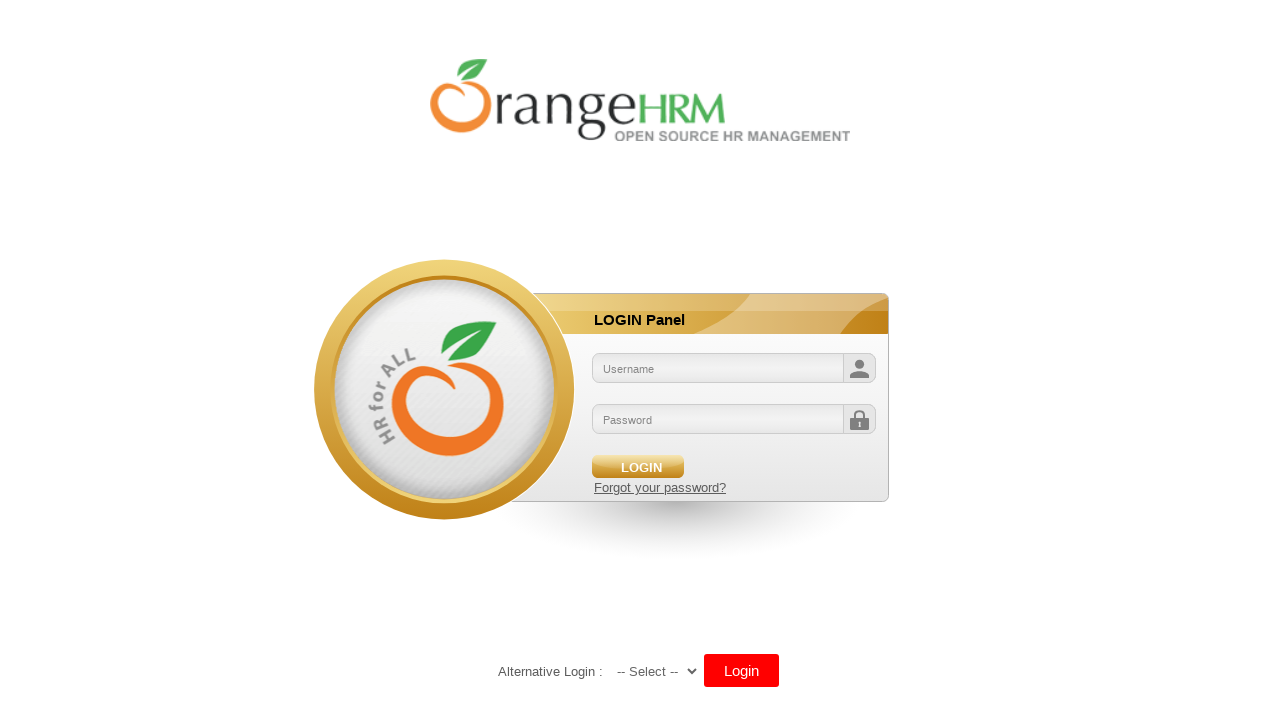

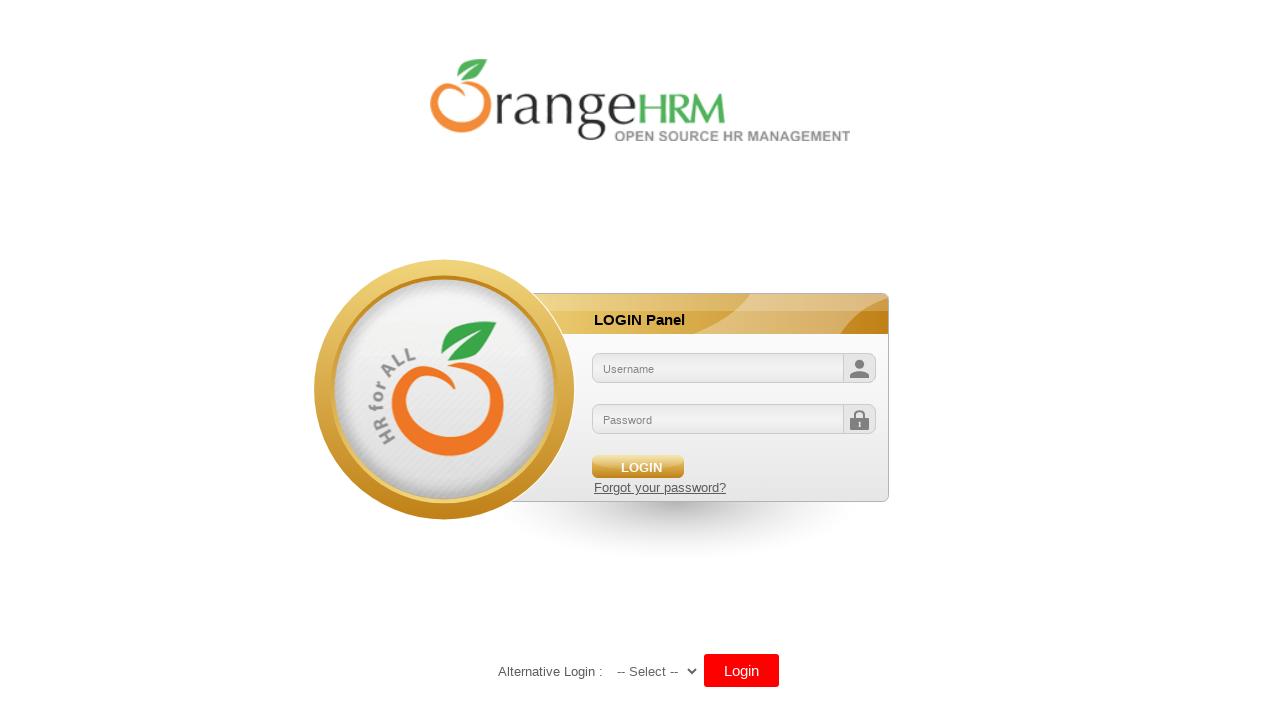